Opens the SpiceJet airline website and waits for the page to load

Starting URL: https://spicejet.com

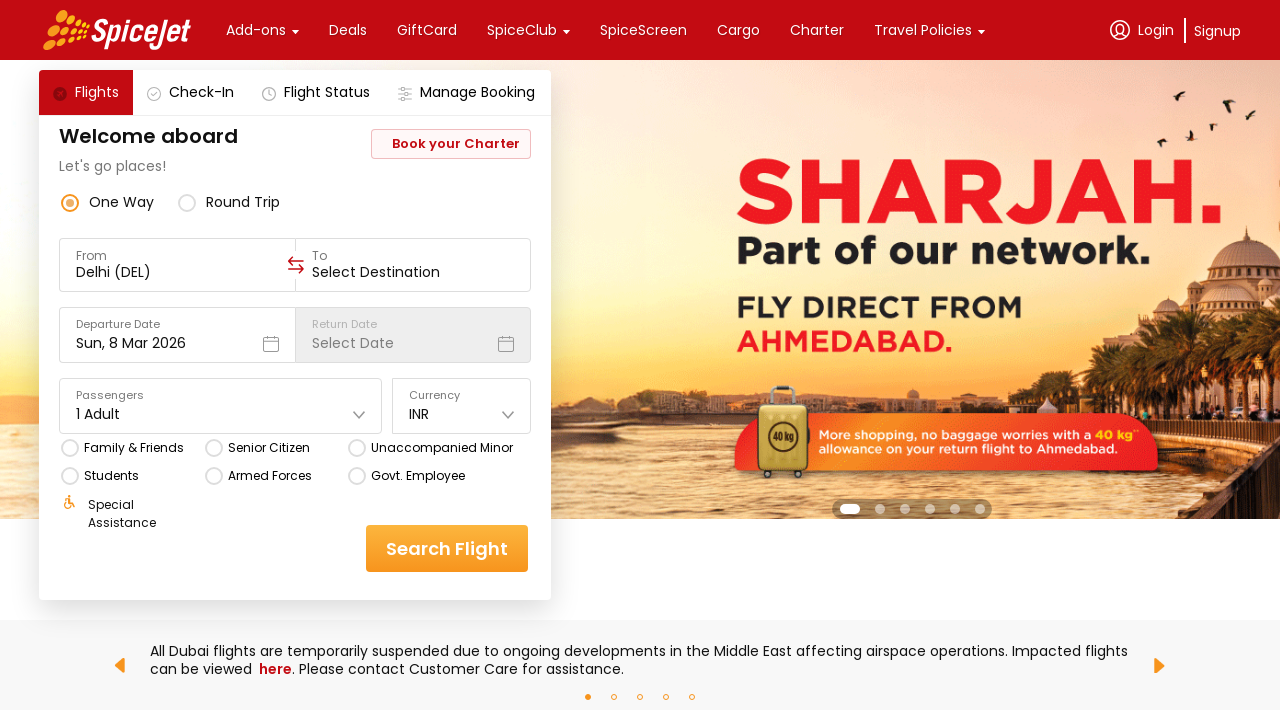

Navigated to SpiceJet airline website at https://spicejet.com
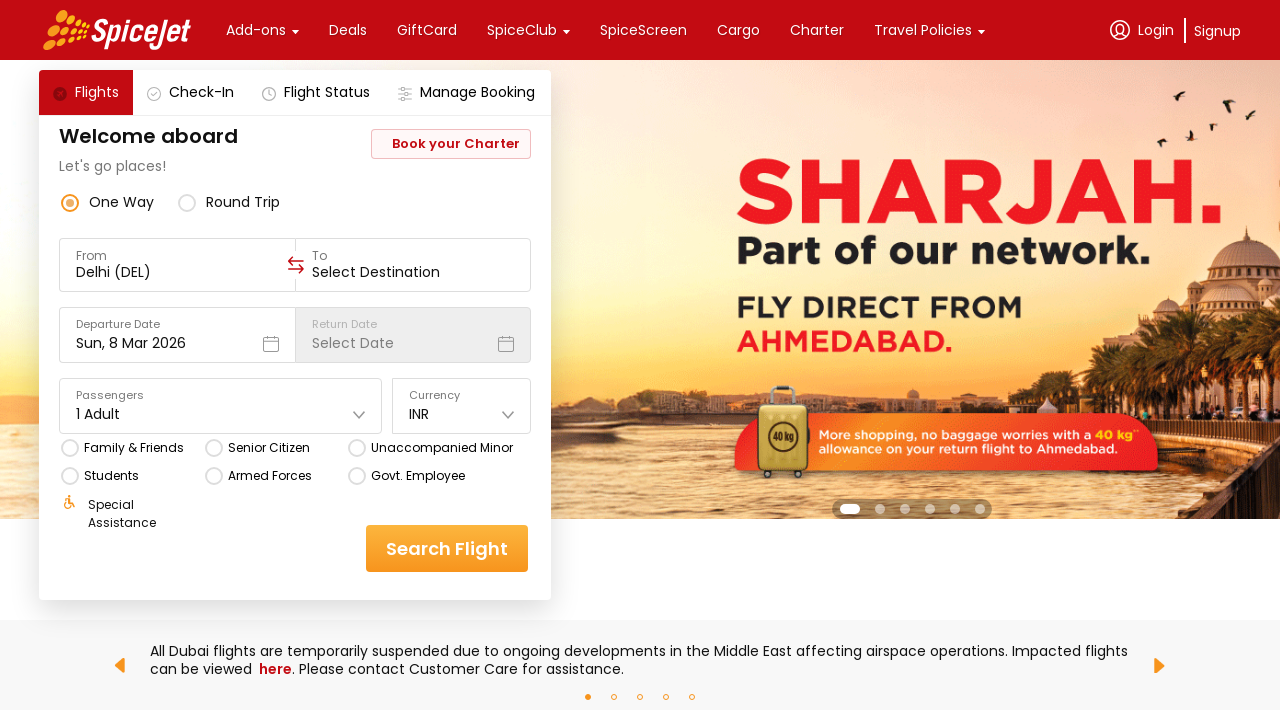

Page DOM content loaded and ready
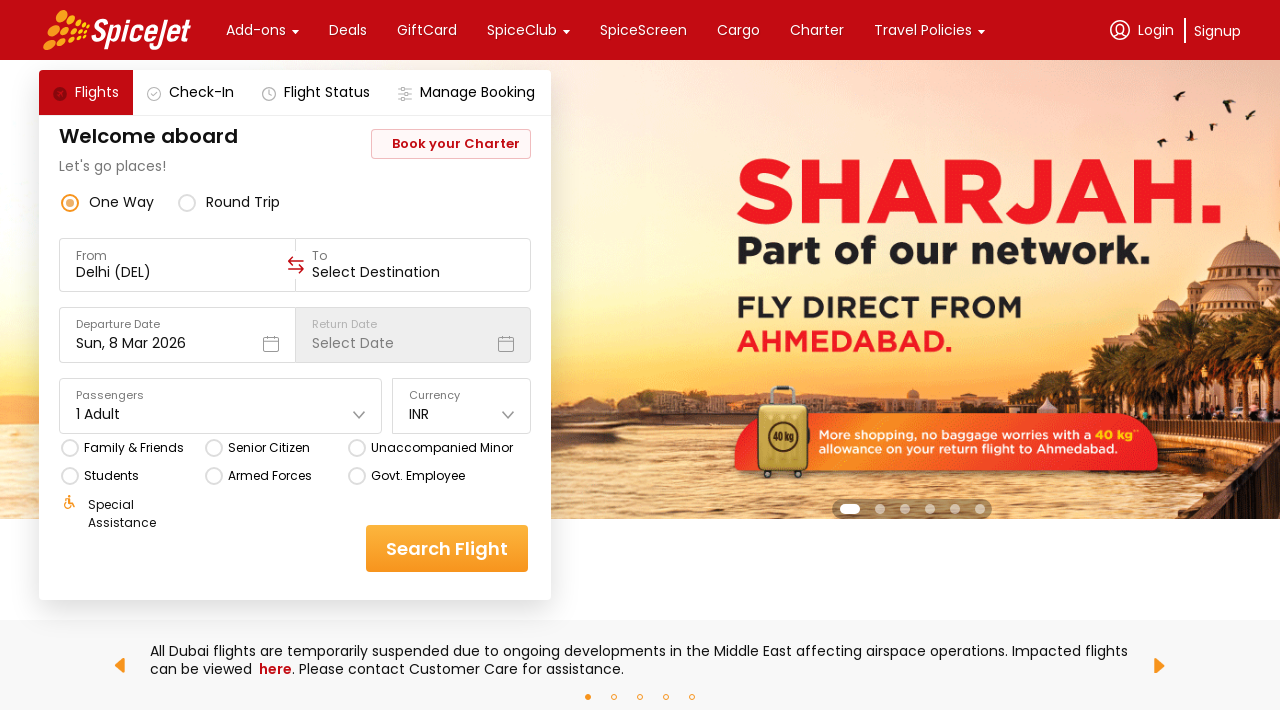

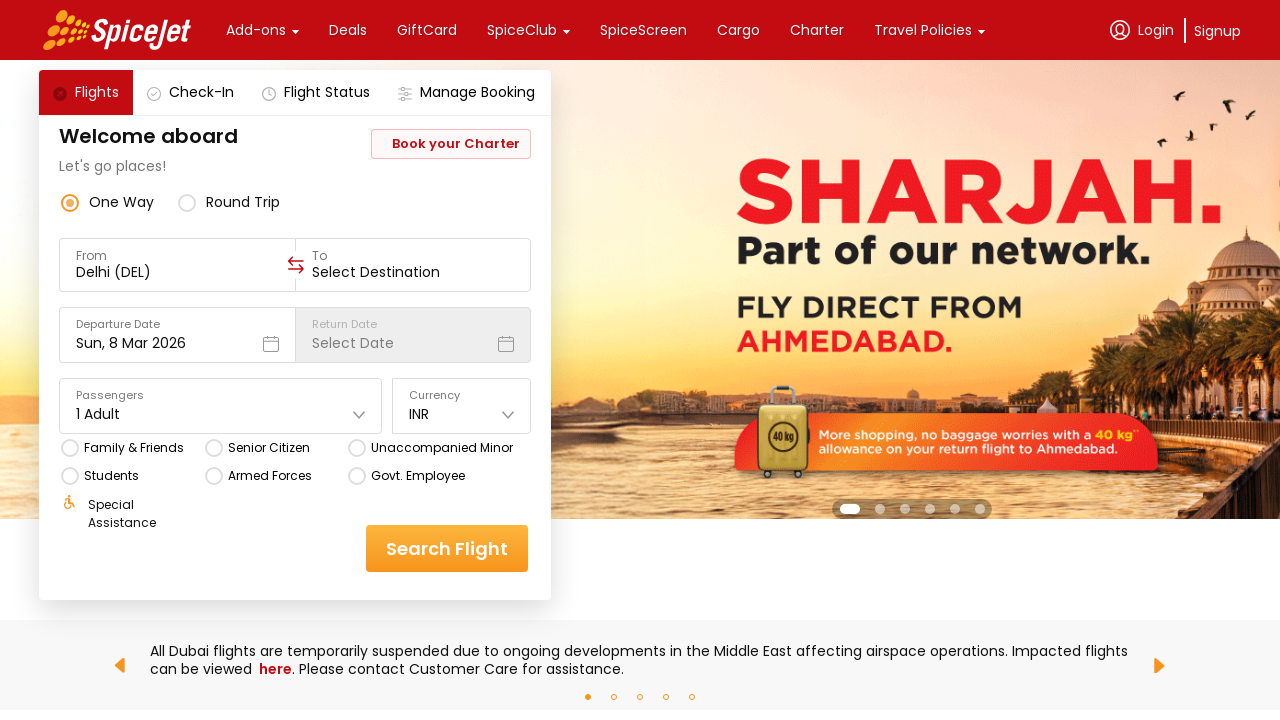